Tests login form validation by entering username, entering then clearing password, and clicking Login to verify "Password is required" error message appears

Starting URL: https://www.saucedemo.com/

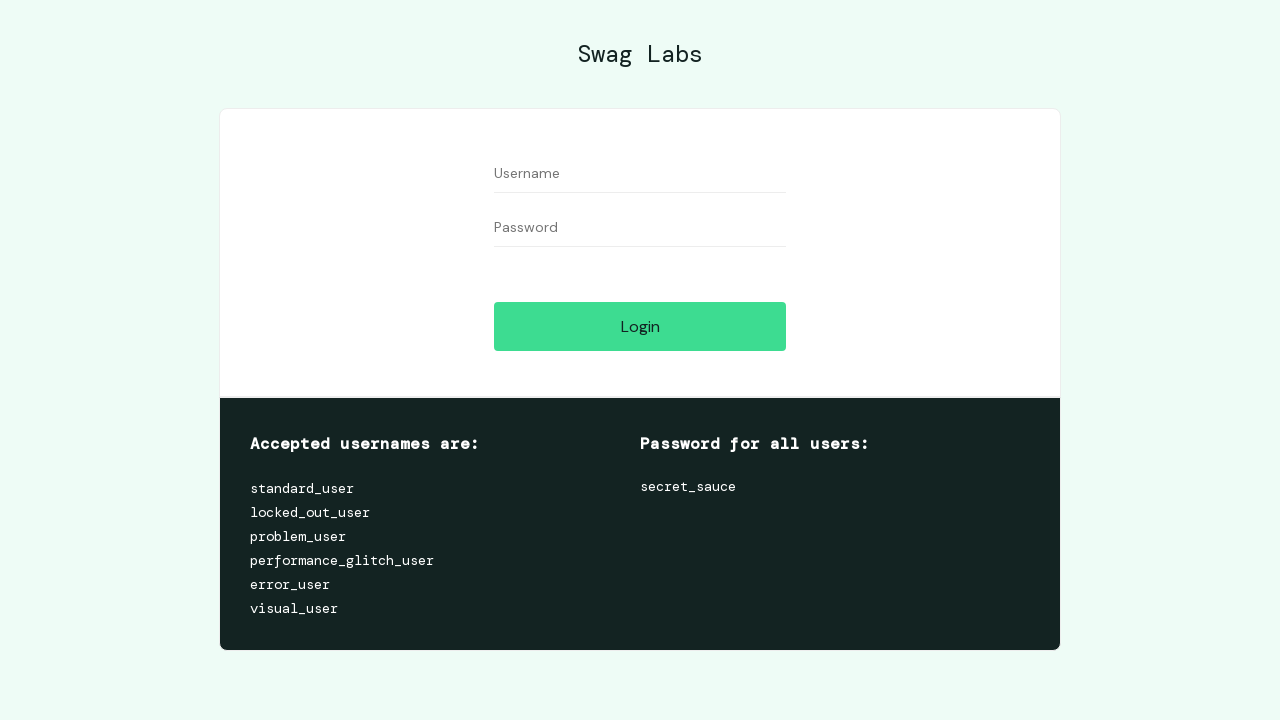

Entered username 'standard_user' into Username field on input[data-test='username']
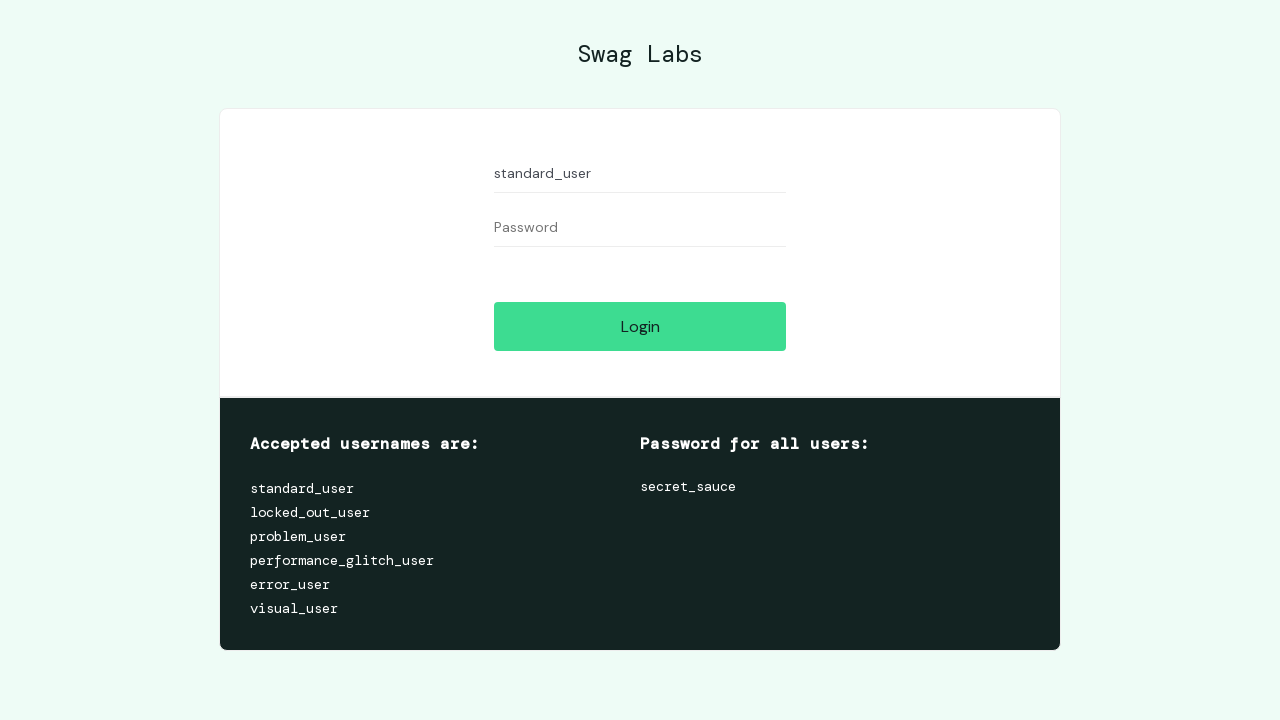

Entered password into Password field on input[data-test='password']
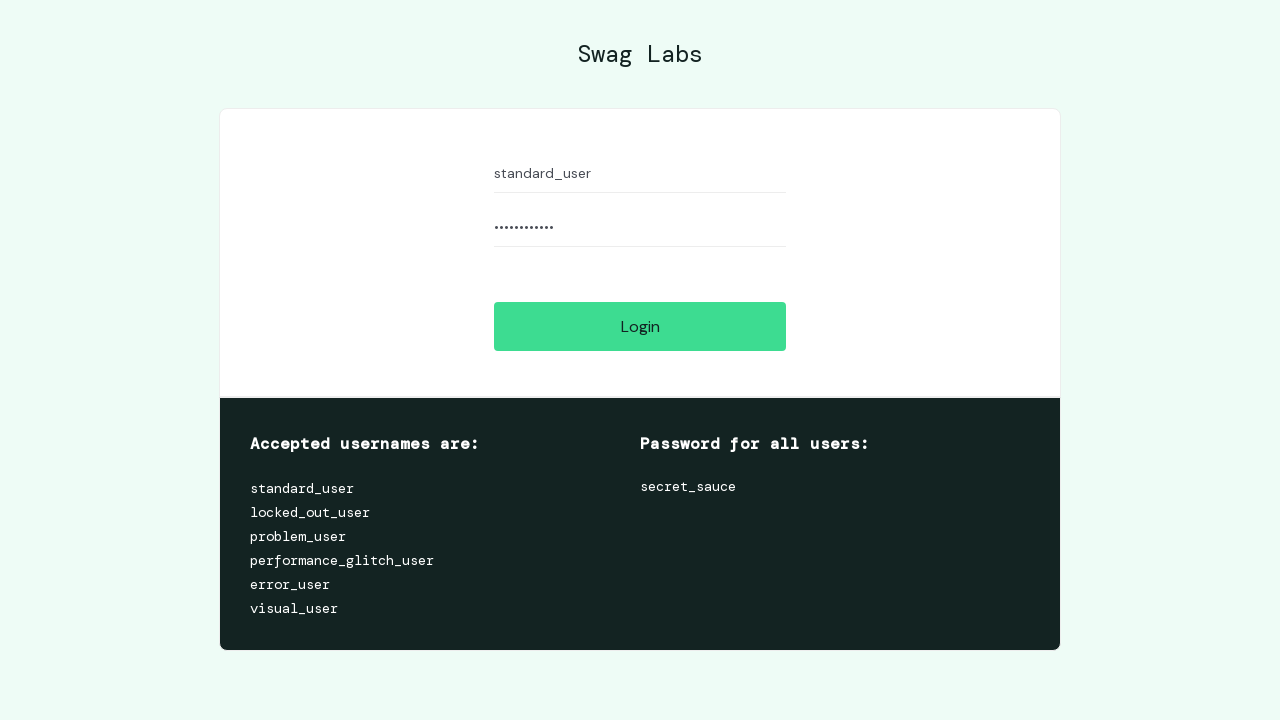

Cleared the Password field on input[data-test='password']
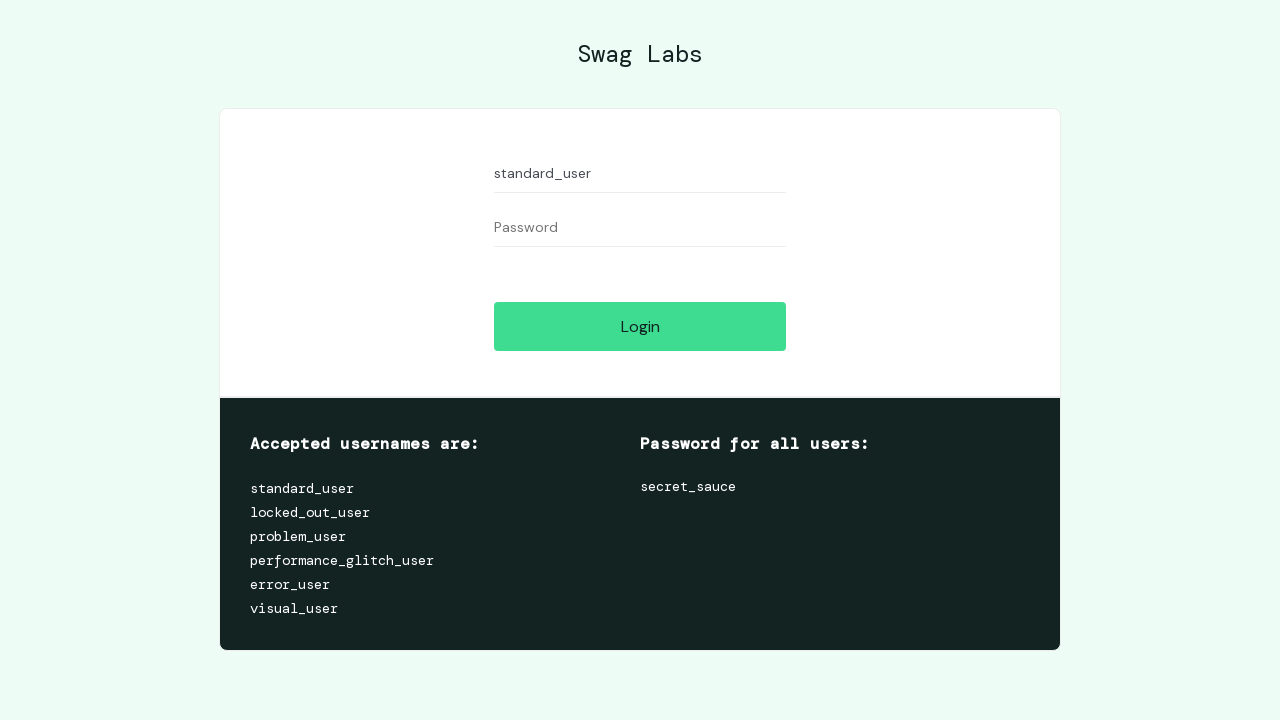

Clicked the Login button at (640, 326) on input[data-test='login-button']
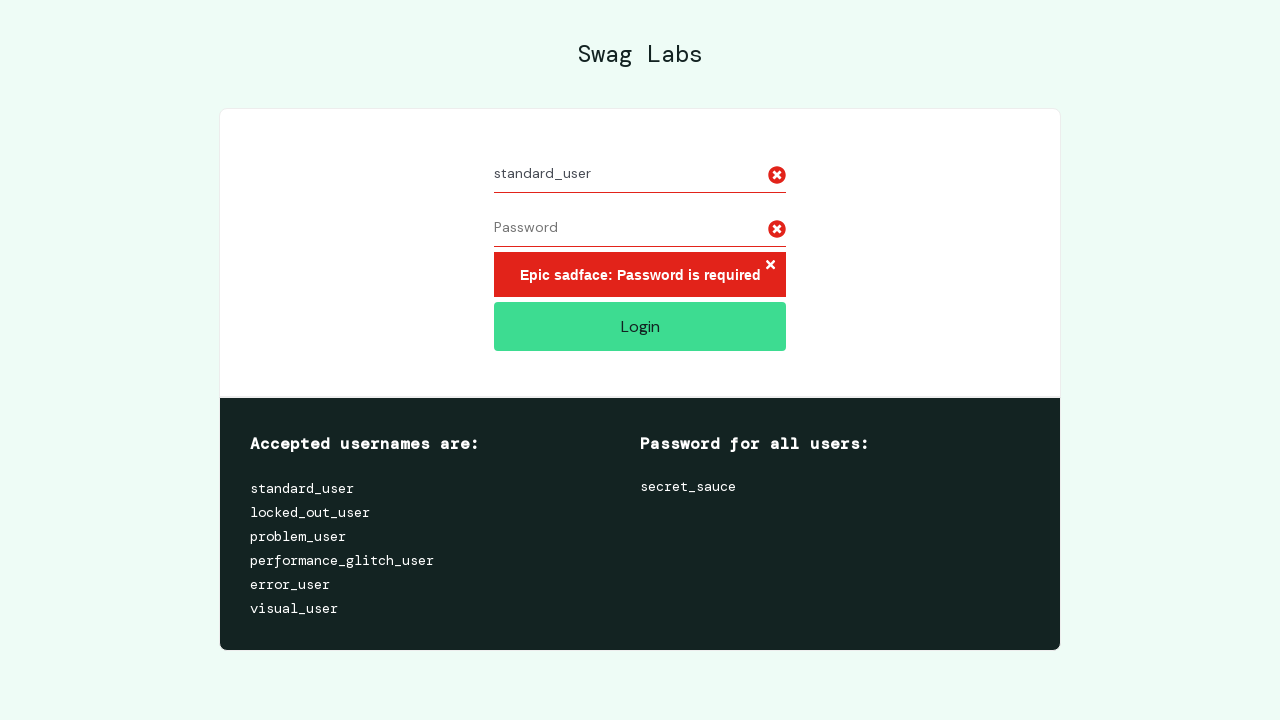

Verified 'Password is required' error message appeared
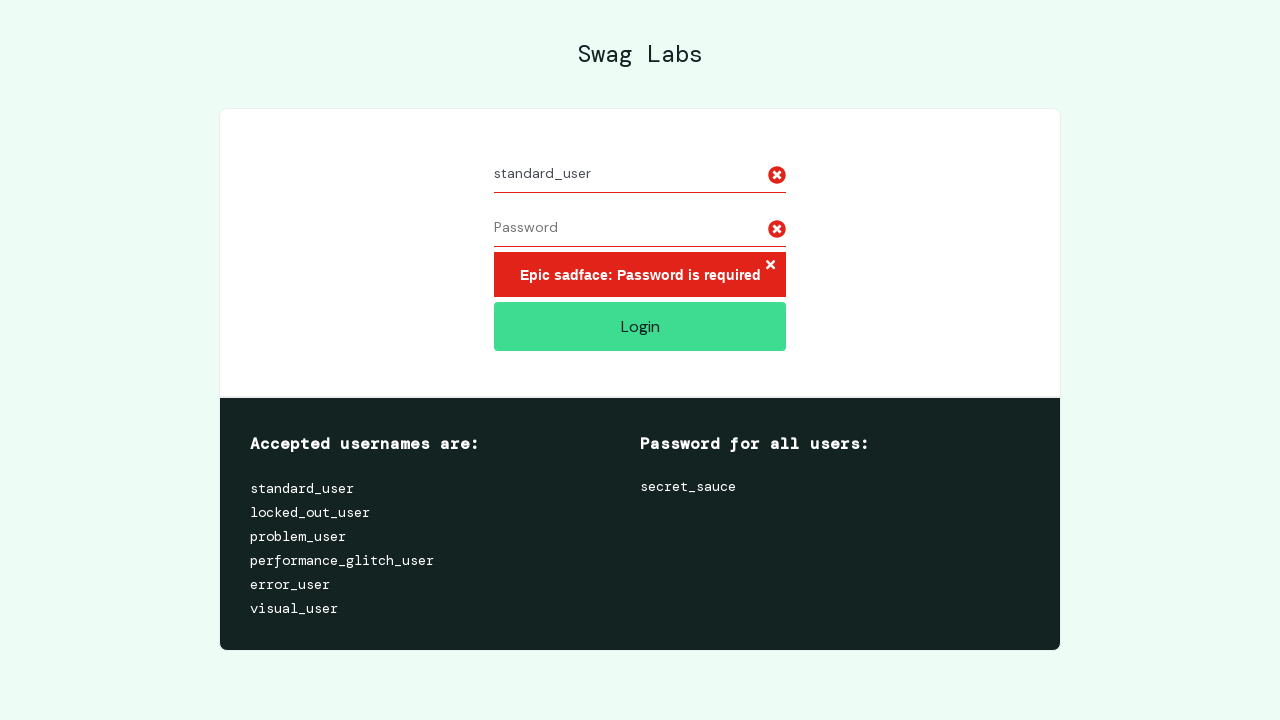

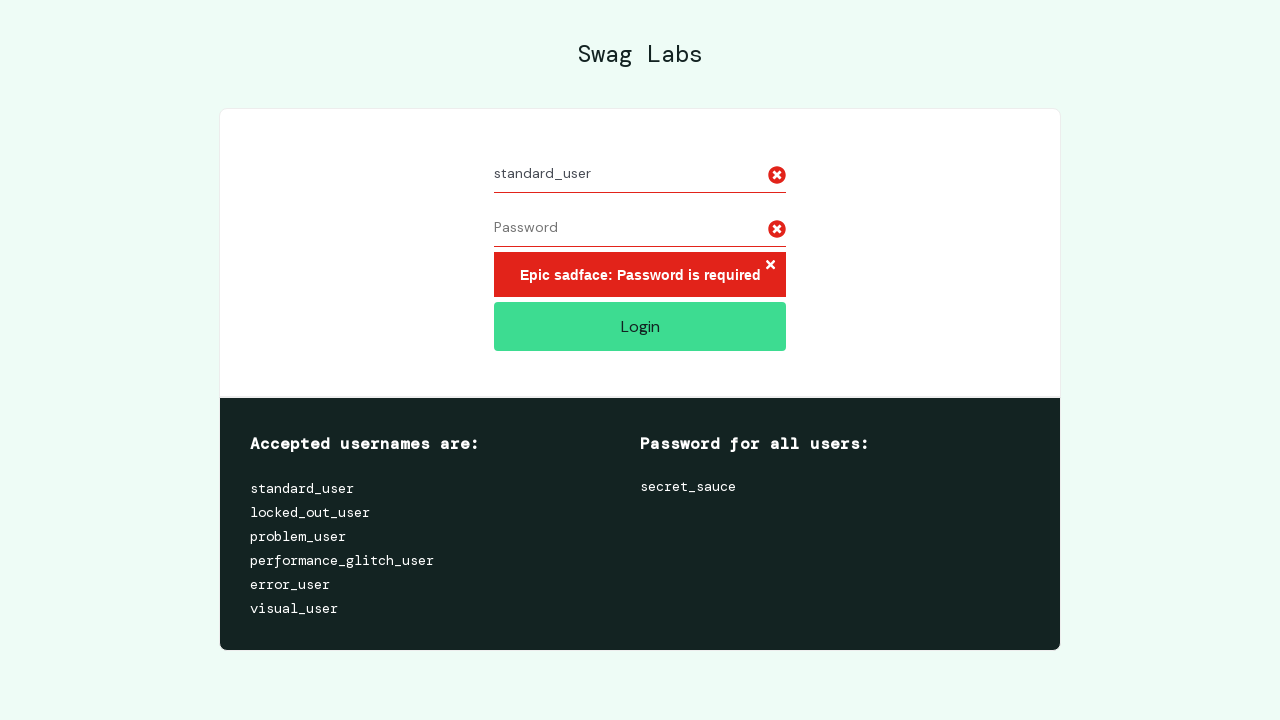